Tests clicking on the "Tablets" category card on the homepage and verifies the correct category page opens

Starting URL: http://intershop5.skillbox.ru/

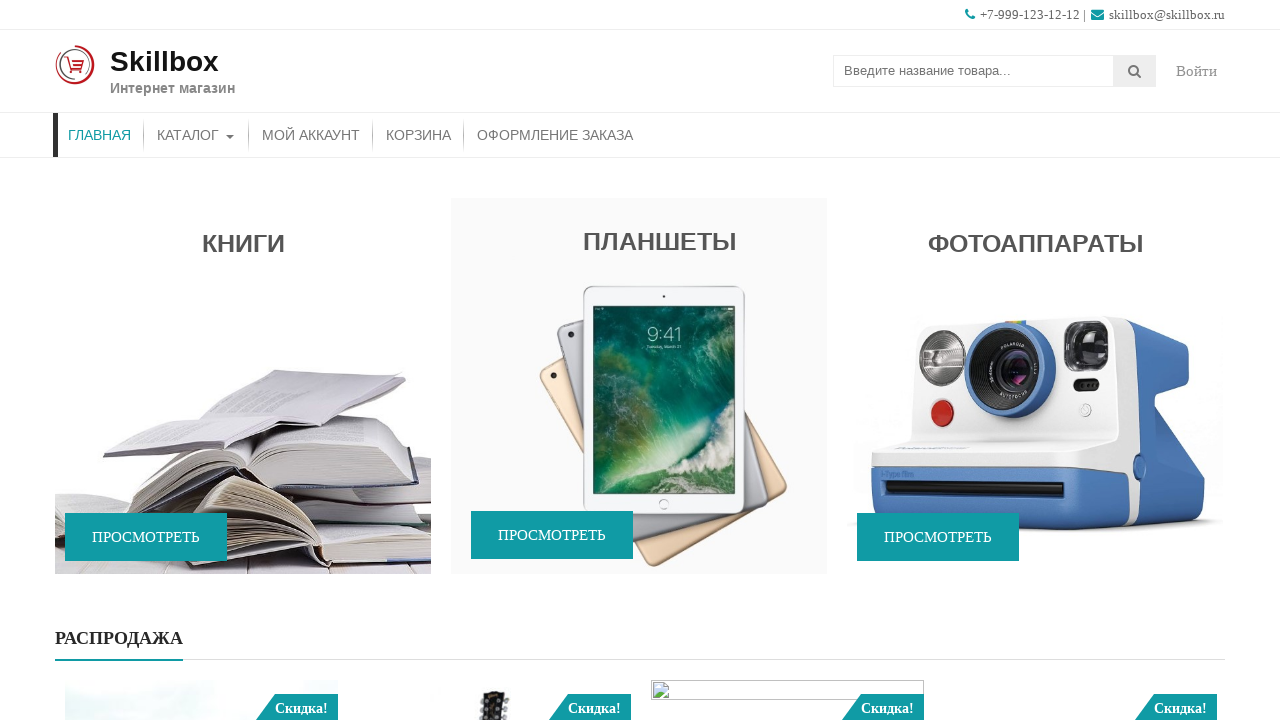

Clicked on Tablets category card at (552, 535) on xpath=//*[.='Планшеты']/../*[contains(@class, 'promo-link-btn')]
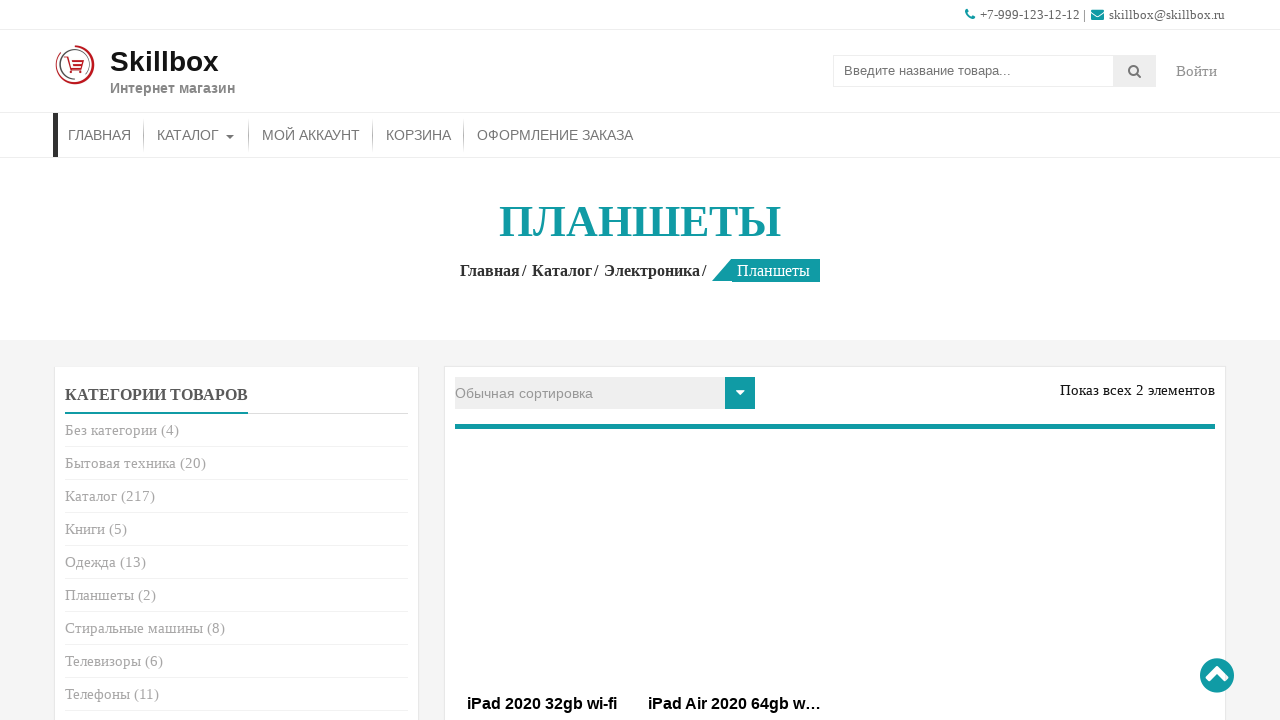

Tablets category page loaded and title element is visible
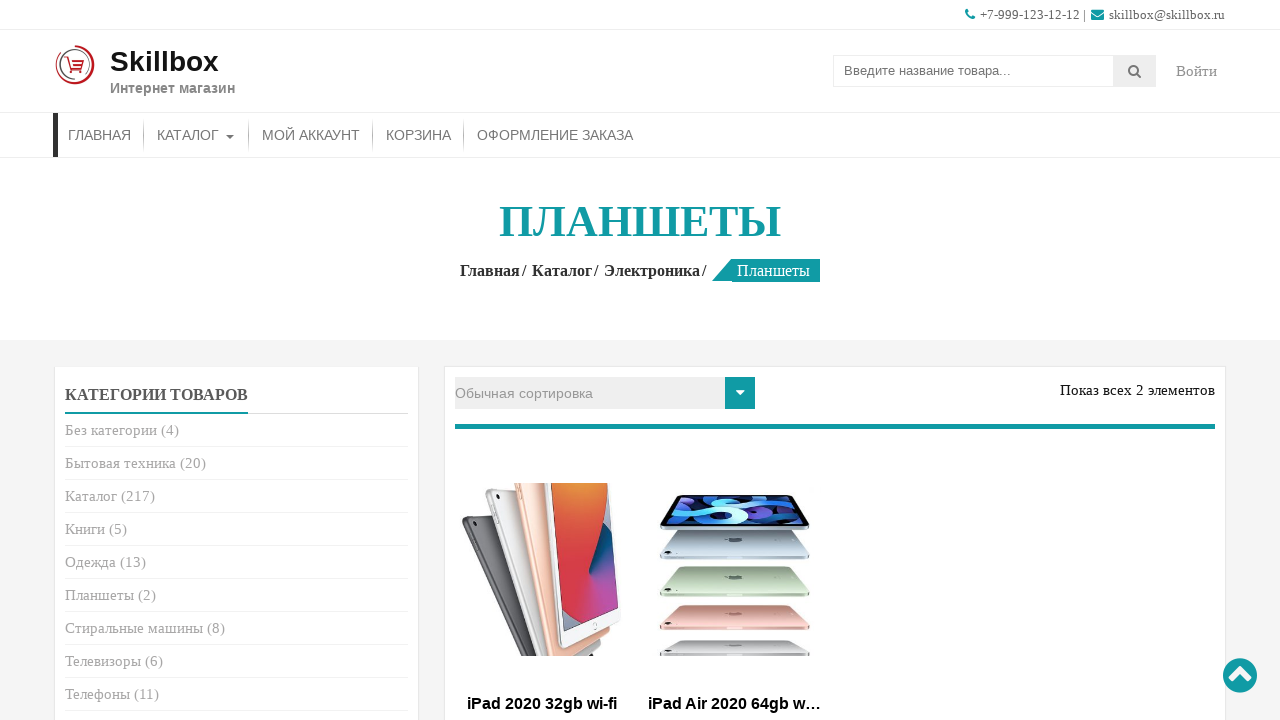

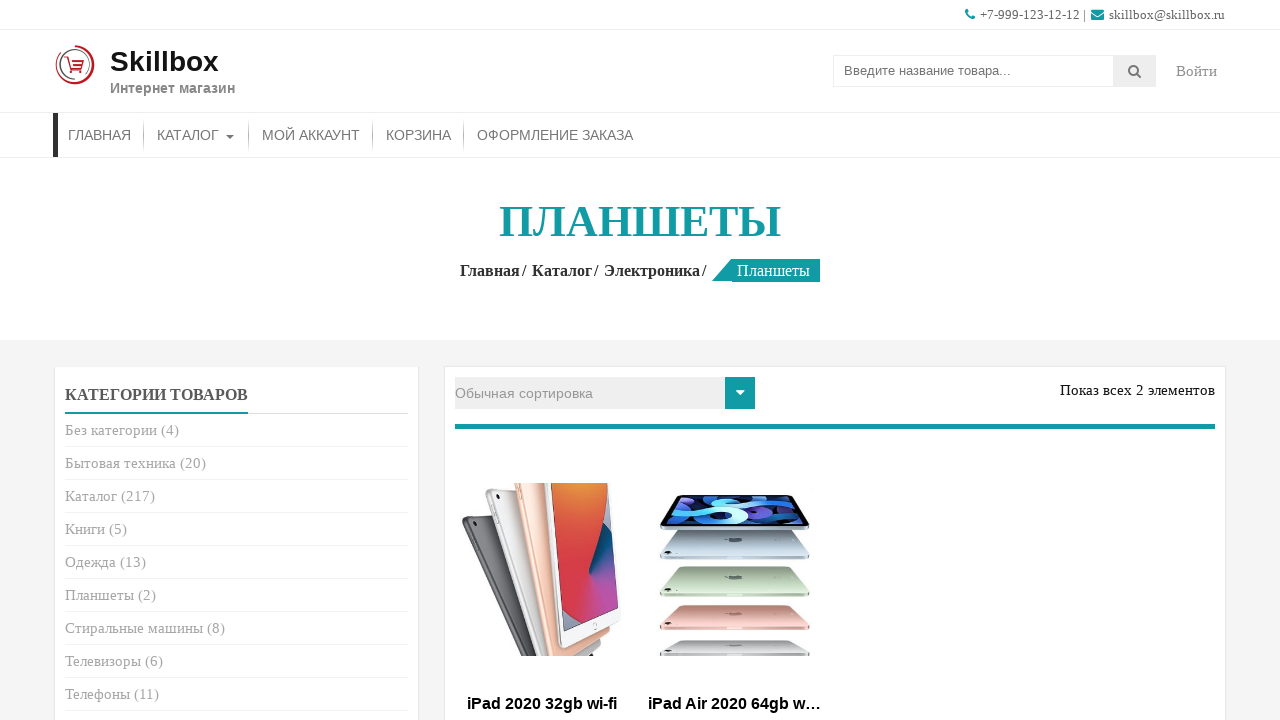